Tests dynamic loading by clicking Start, waiting for result element to become visible, then verifying text content

Starting URL: http://the-internet.herokuapp.com/dynamic_loading/2

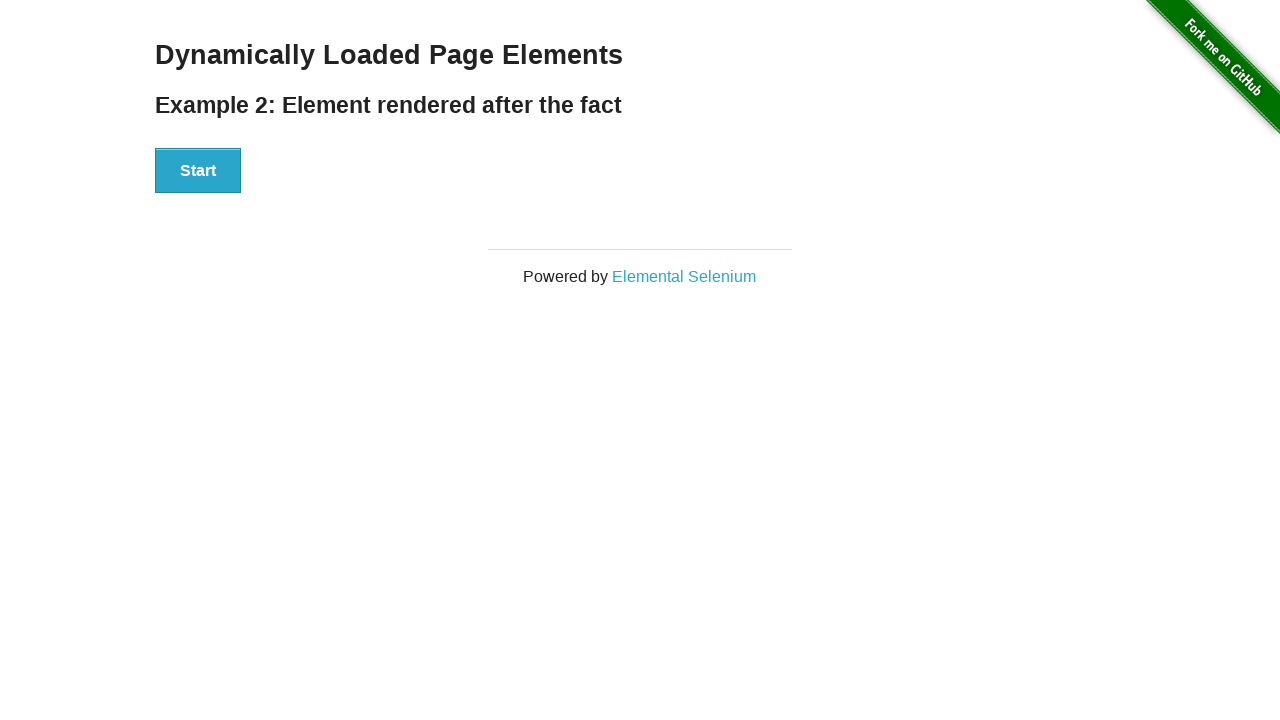

Clicked Start button to initiate dynamic loading at (198, 171) on xpath=//button[contains(text(),'Start')]
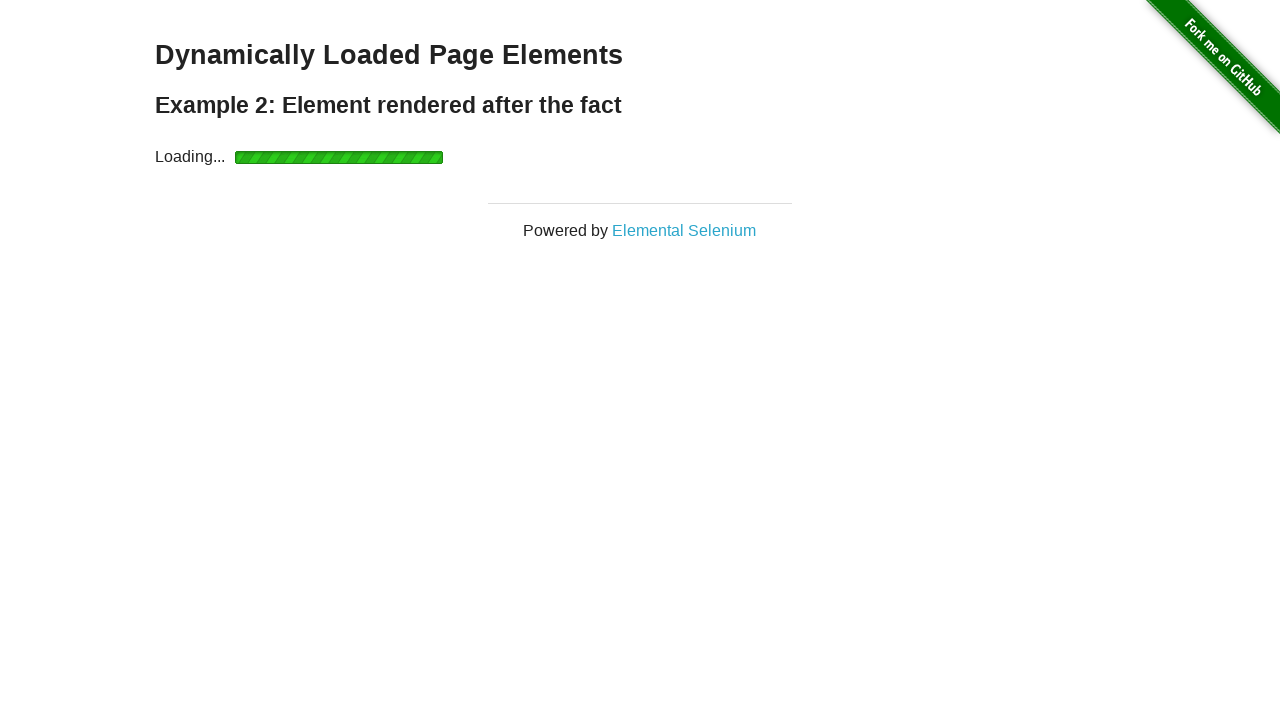

Waited for result element to become visible
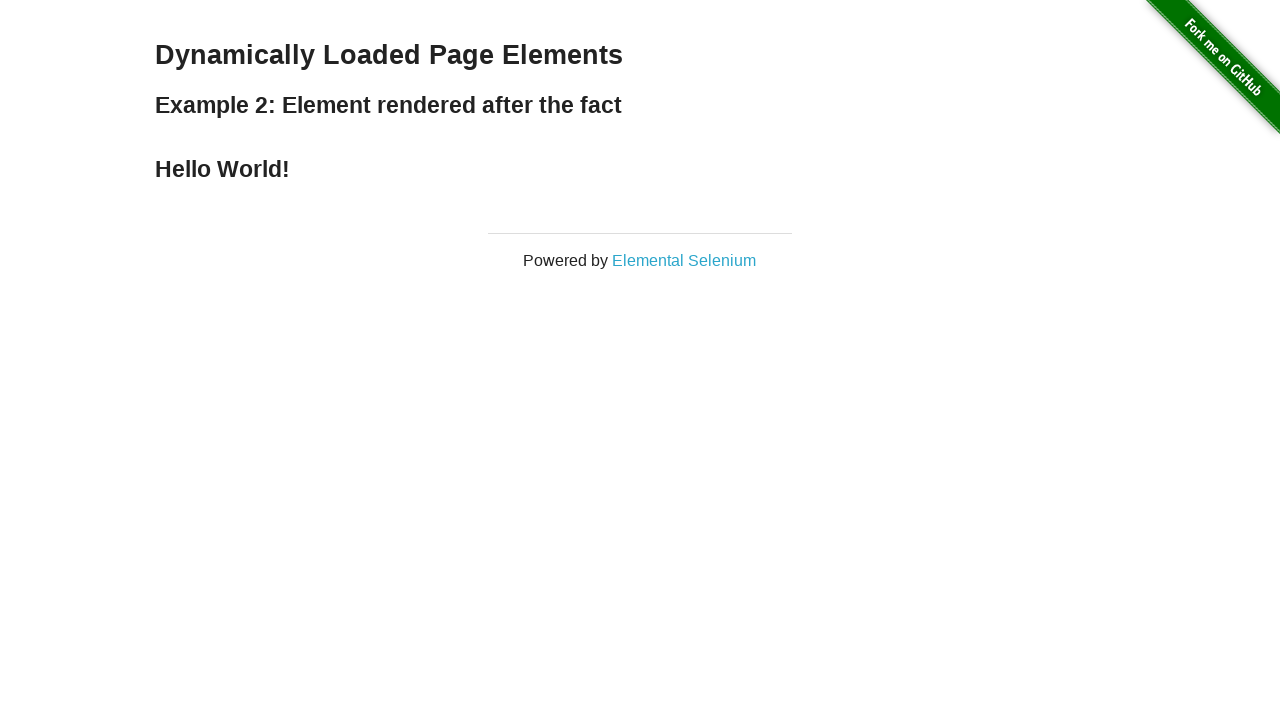

Verified result text content equals 'Hello World!'
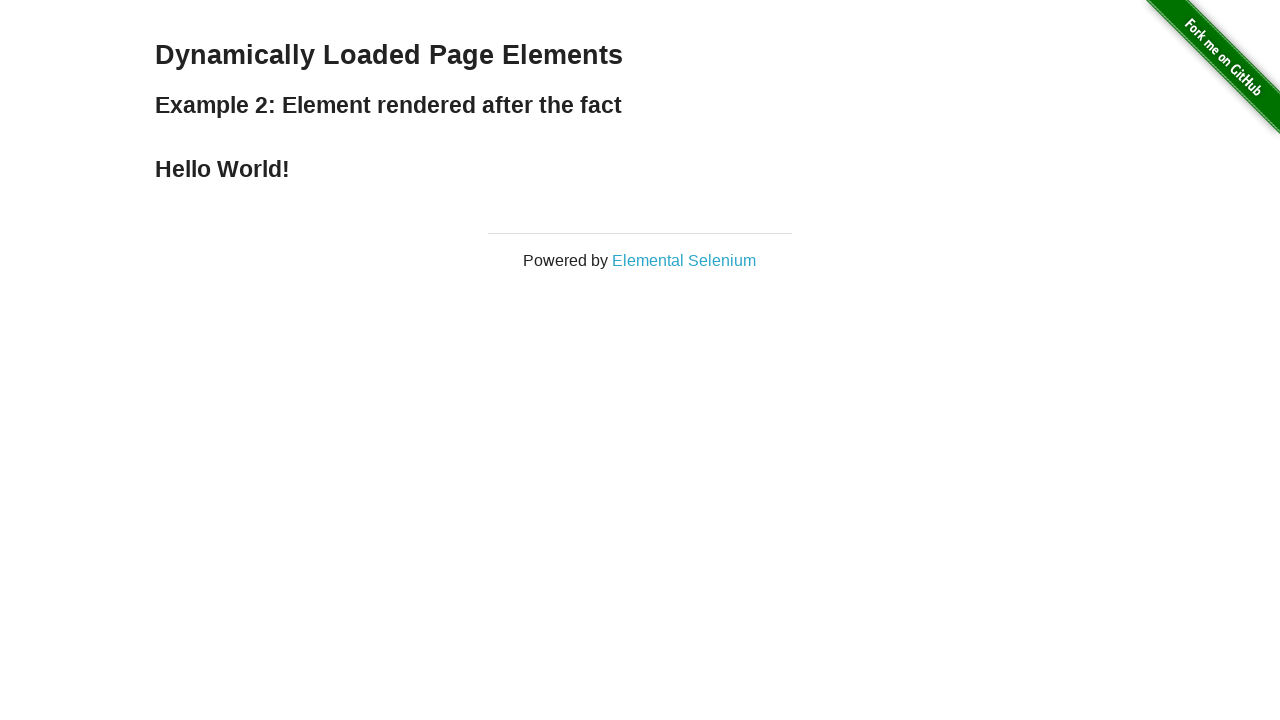

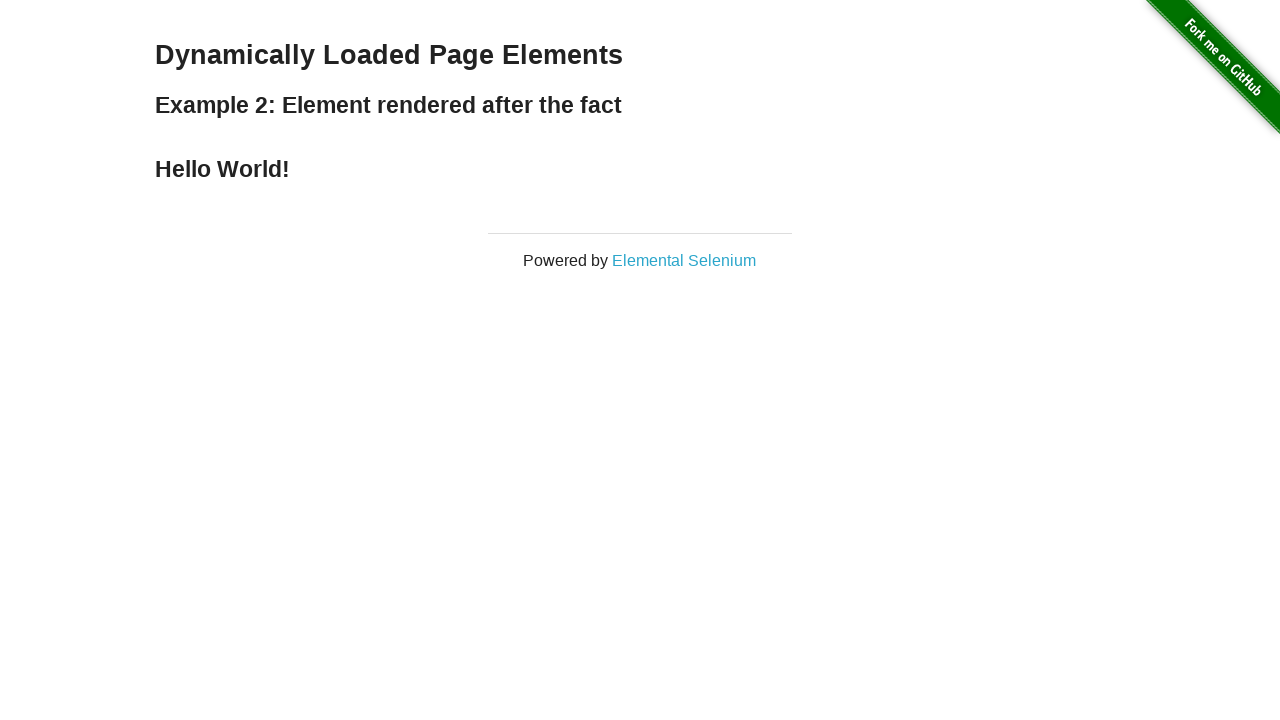